Navigates to example.org using iPhone 6 emulation settings and clicks on a link, waiting for the navigation to complete.

Starting URL: http://example.org

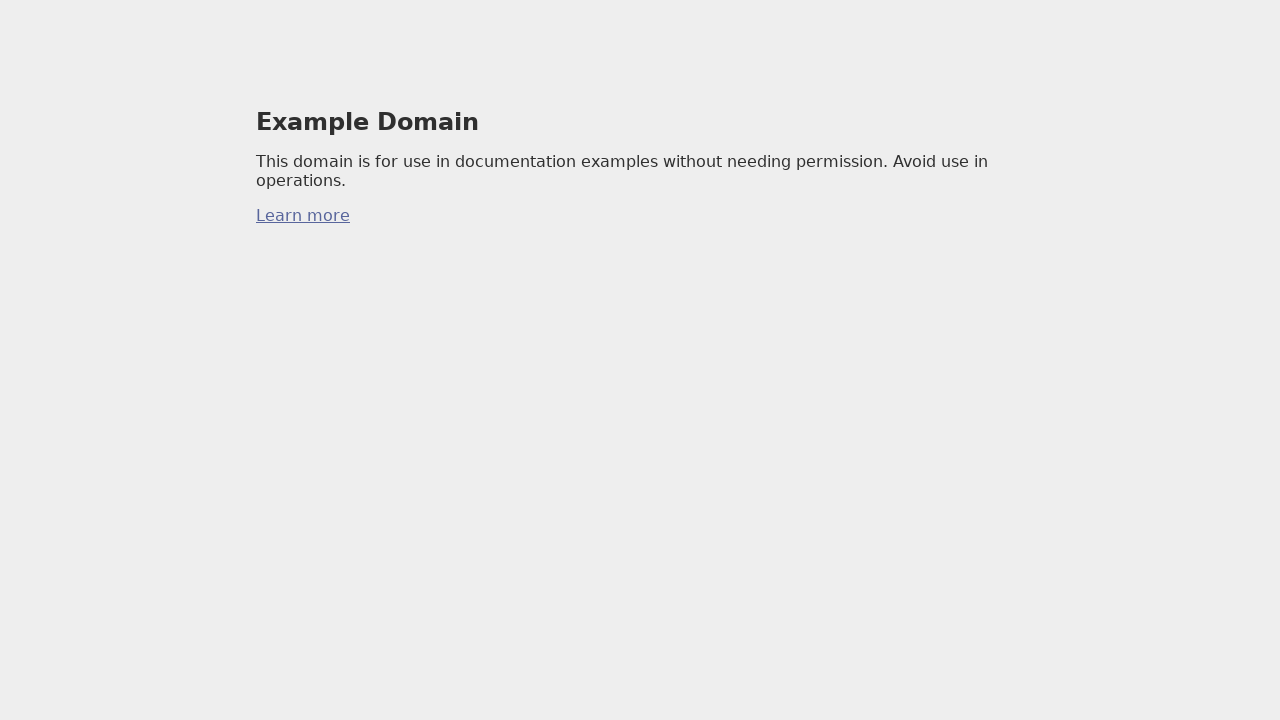

Clicked on link at (303, 216) on a
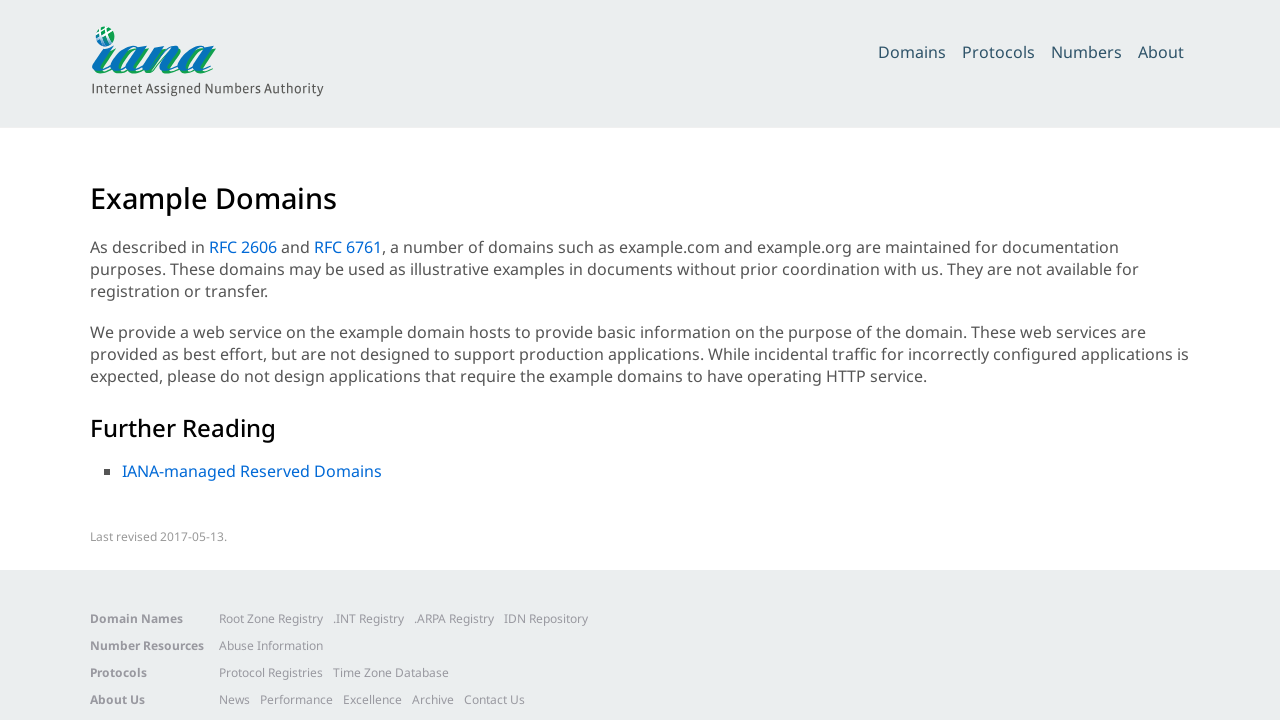

Waited for network to become idle after navigation
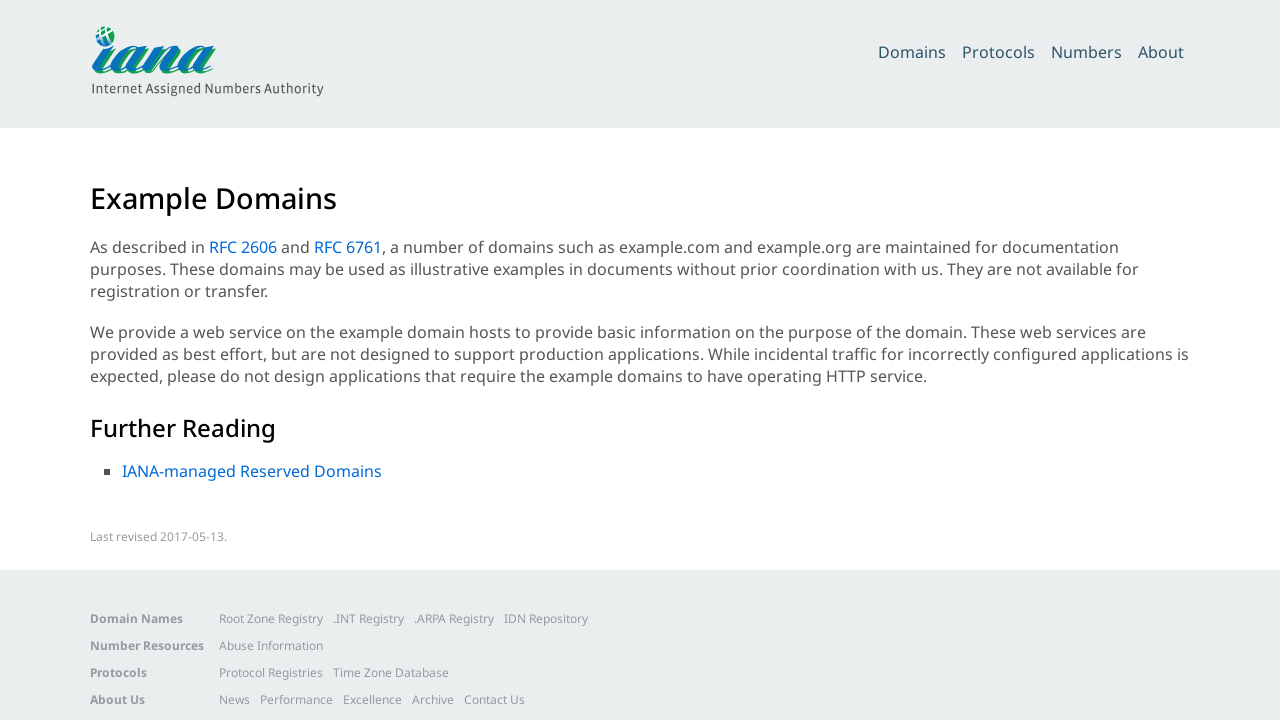

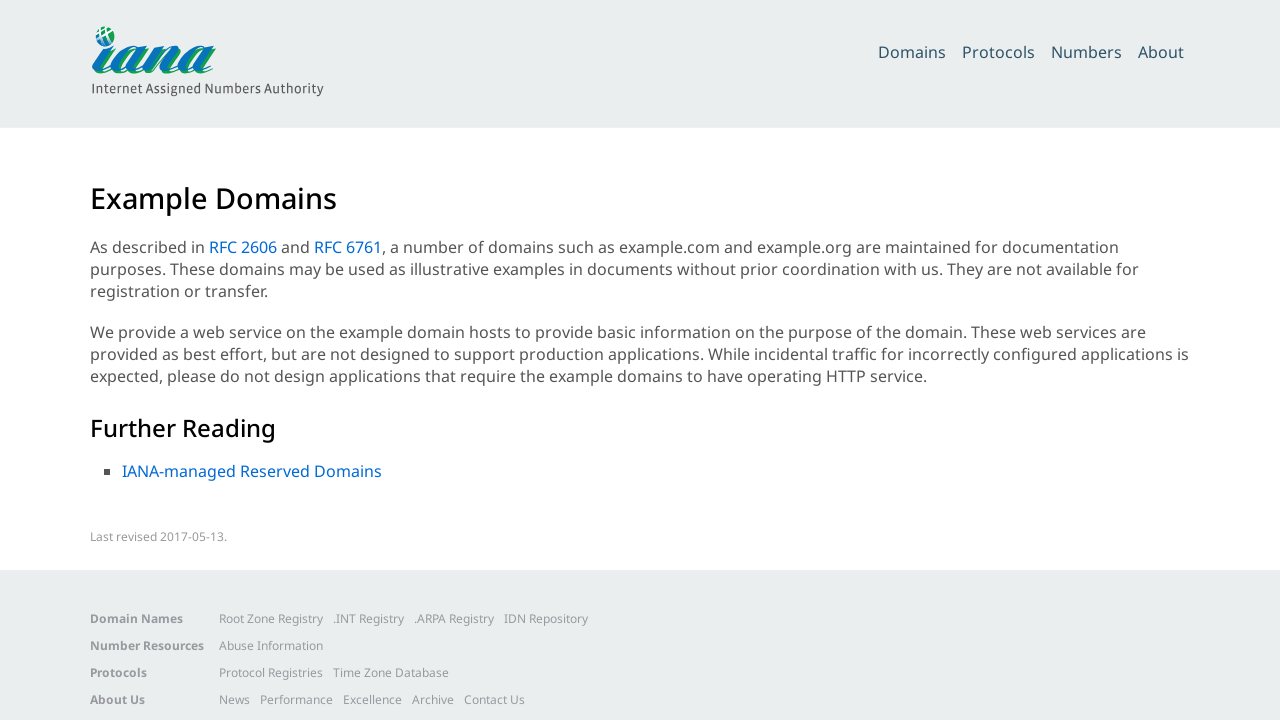